Tests that the complete all checkbox updates state when individual items are completed or cleared

Starting URL: https://demo.playwright.dev/todomvc

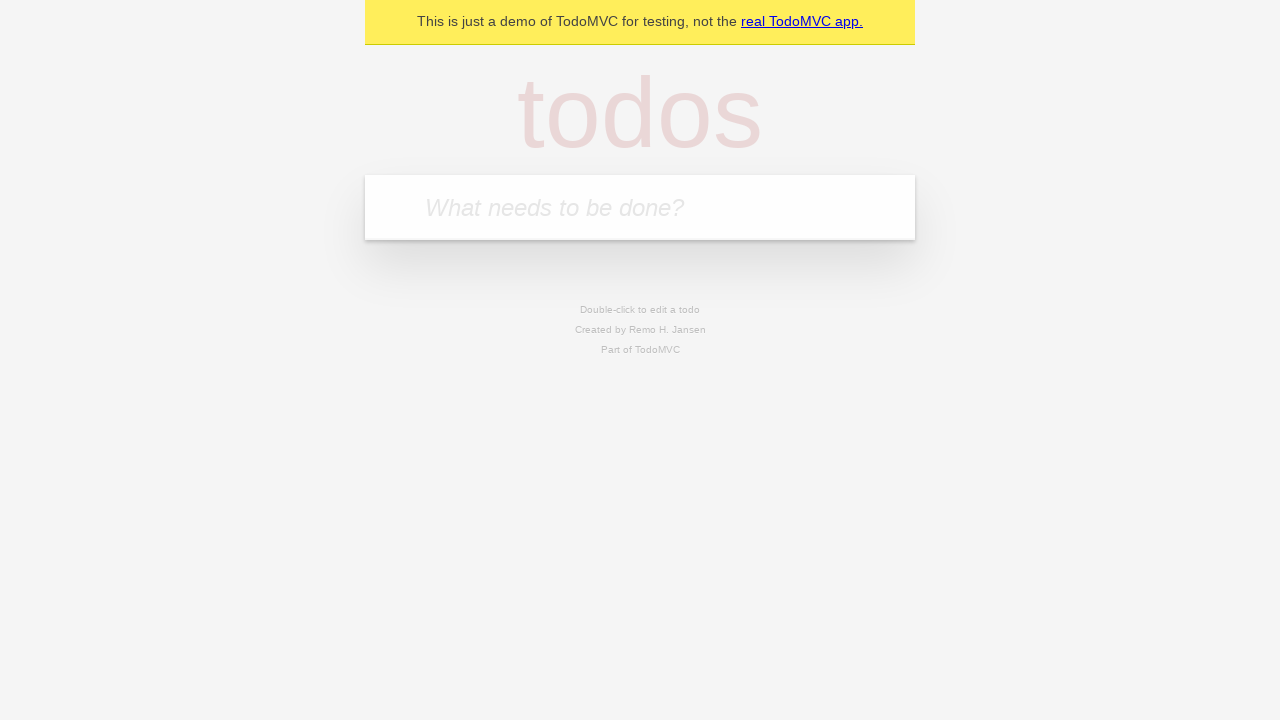

Filled todo input with 'buy some cheese' on internal:attr=[placeholder="What needs to be done?"i]
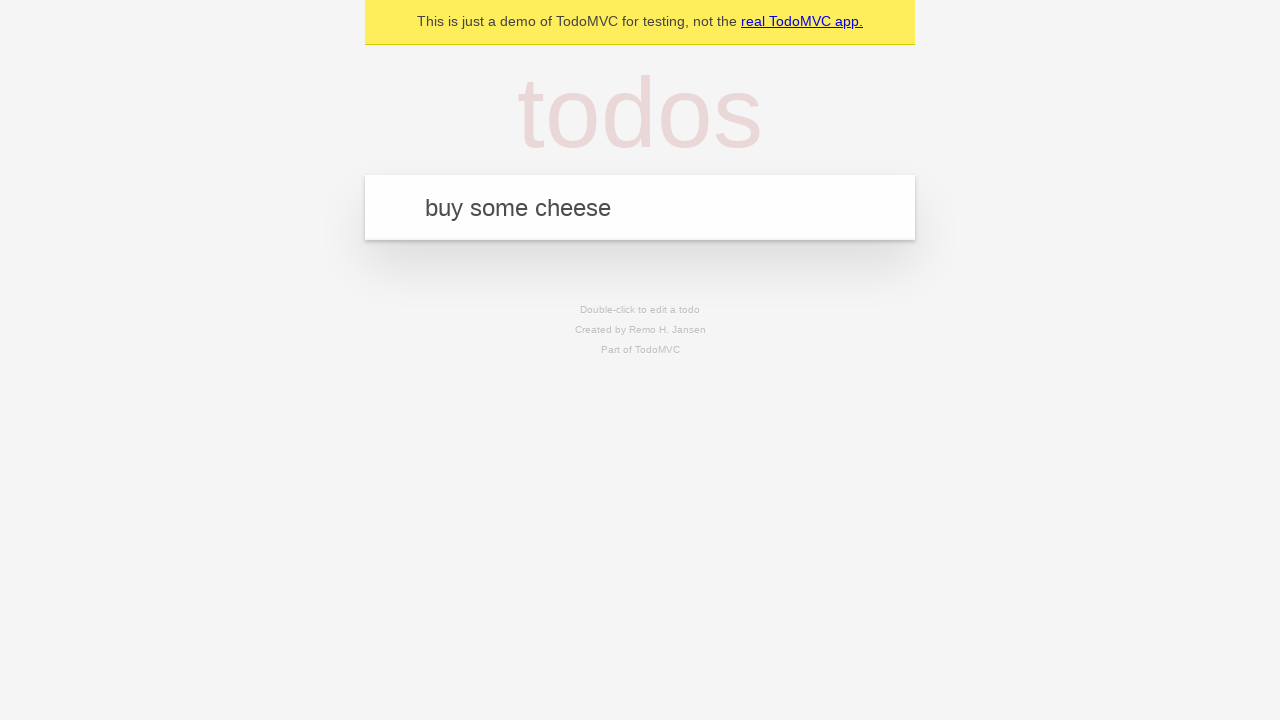

Pressed Enter to add first todo item on internal:attr=[placeholder="What needs to be done?"i]
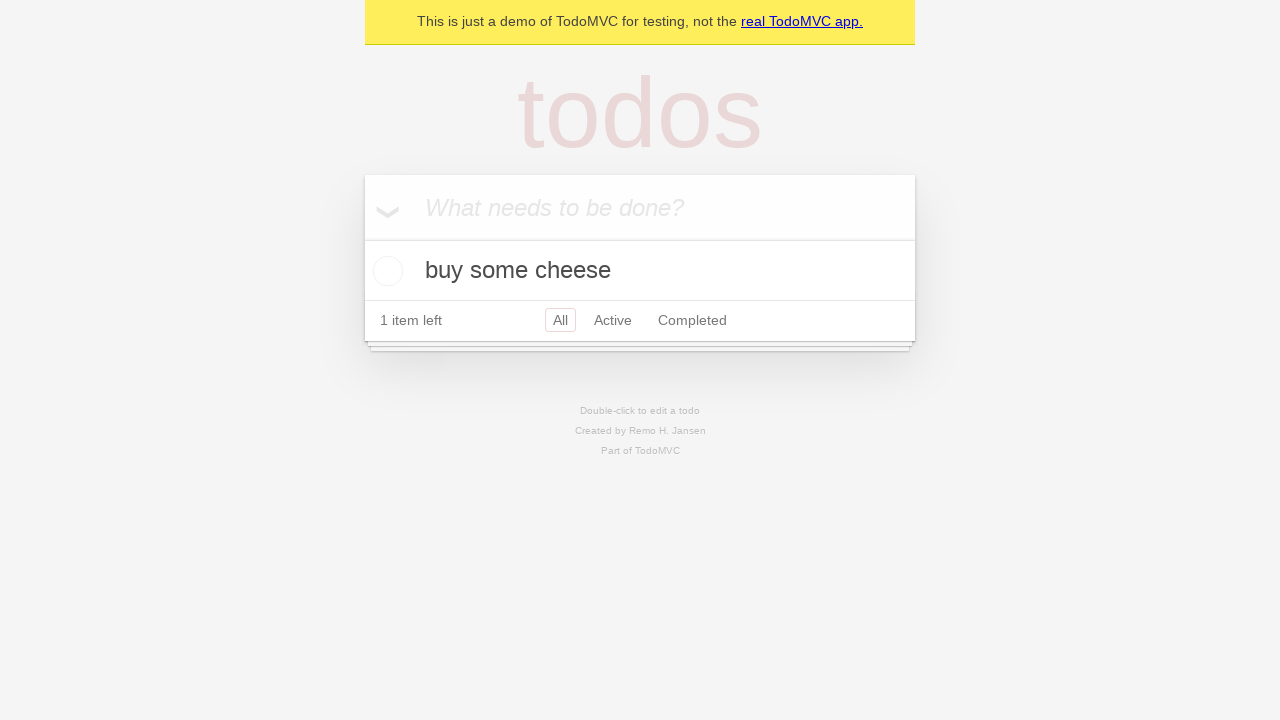

Filled todo input with 'feed the cat' on internal:attr=[placeholder="What needs to be done?"i]
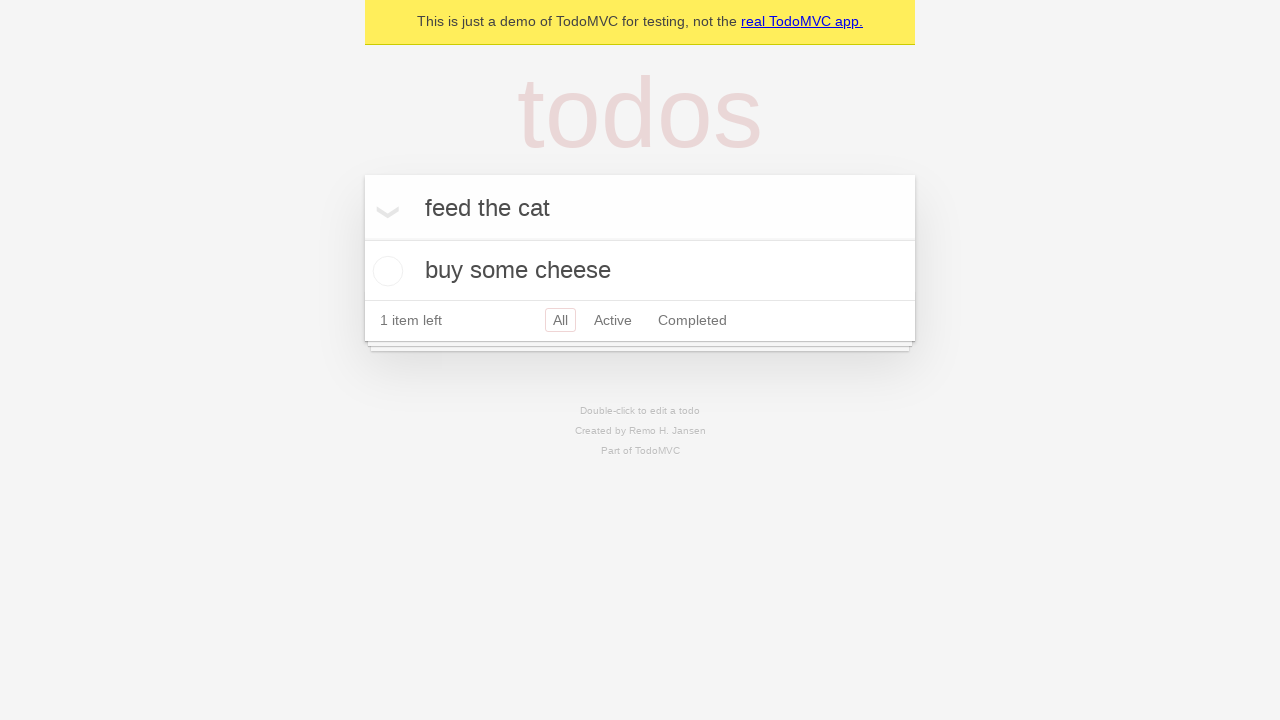

Pressed Enter to add second todo item on internal:attr=[placeholder="What needs to be done?"i]
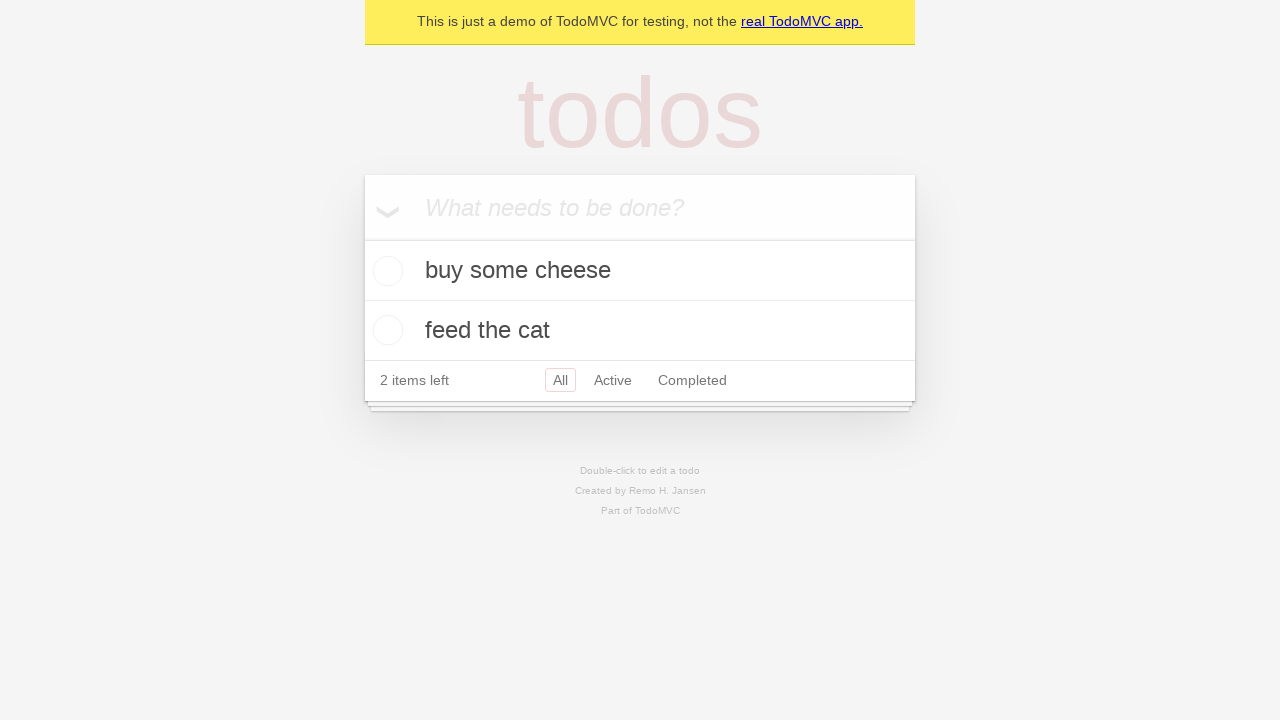

Filled todo input with 'book a doctors appointment' on internal:attr=[placeholder="What needs to be done?"i]
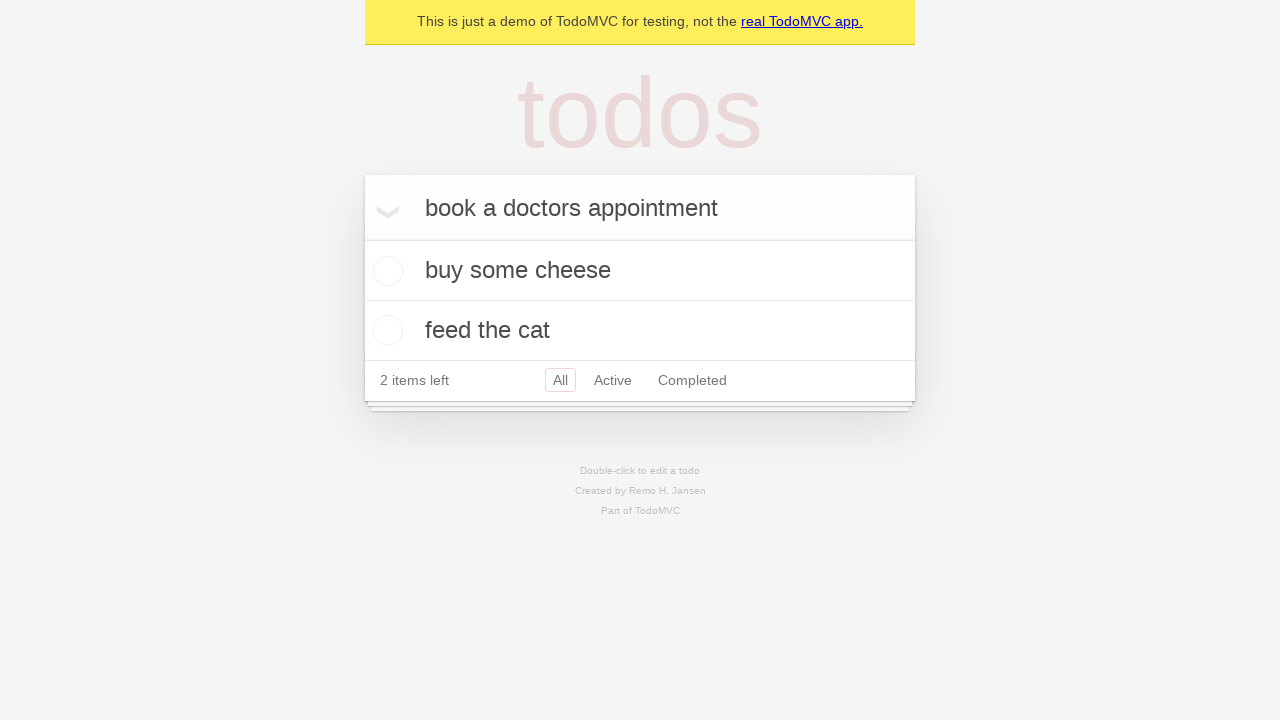

Pressed Enter to add third todo item on internal:attr=[placeholder="What needs to be done?"i]
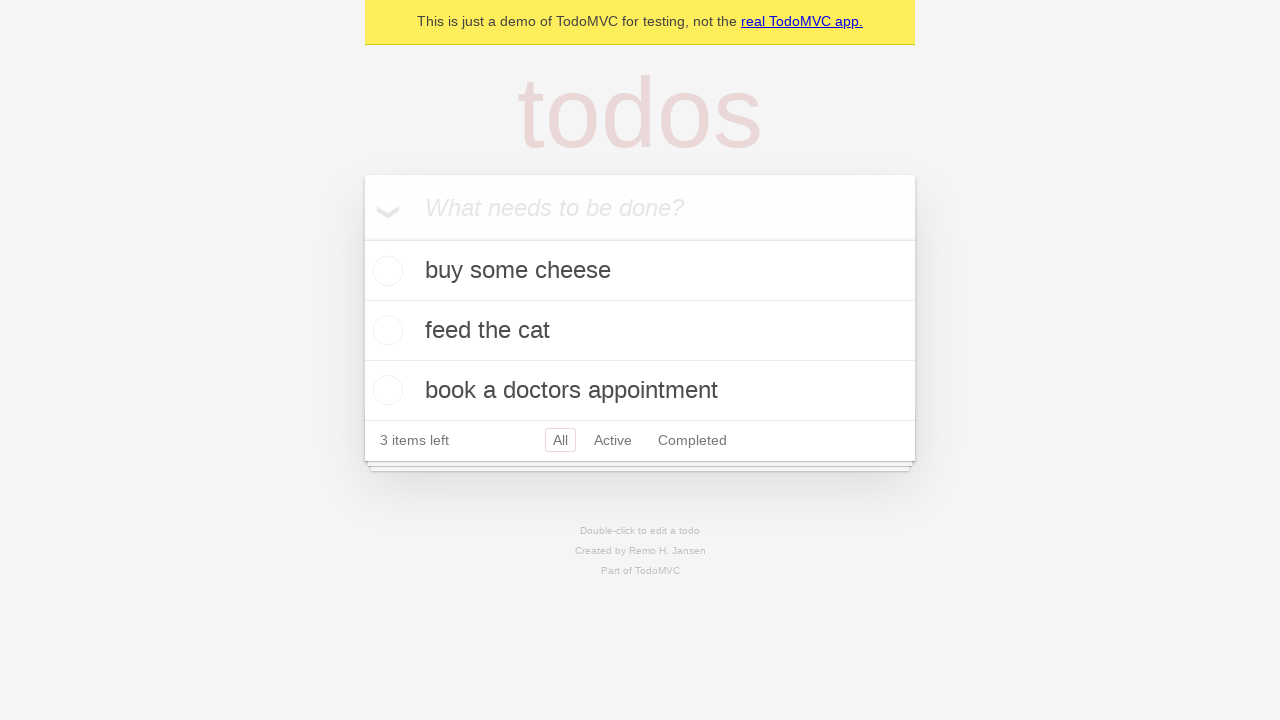

Checked 'Mark all as complete' checkbox to complete all items at (362, 238) on internal:label="Mark all as complete"i
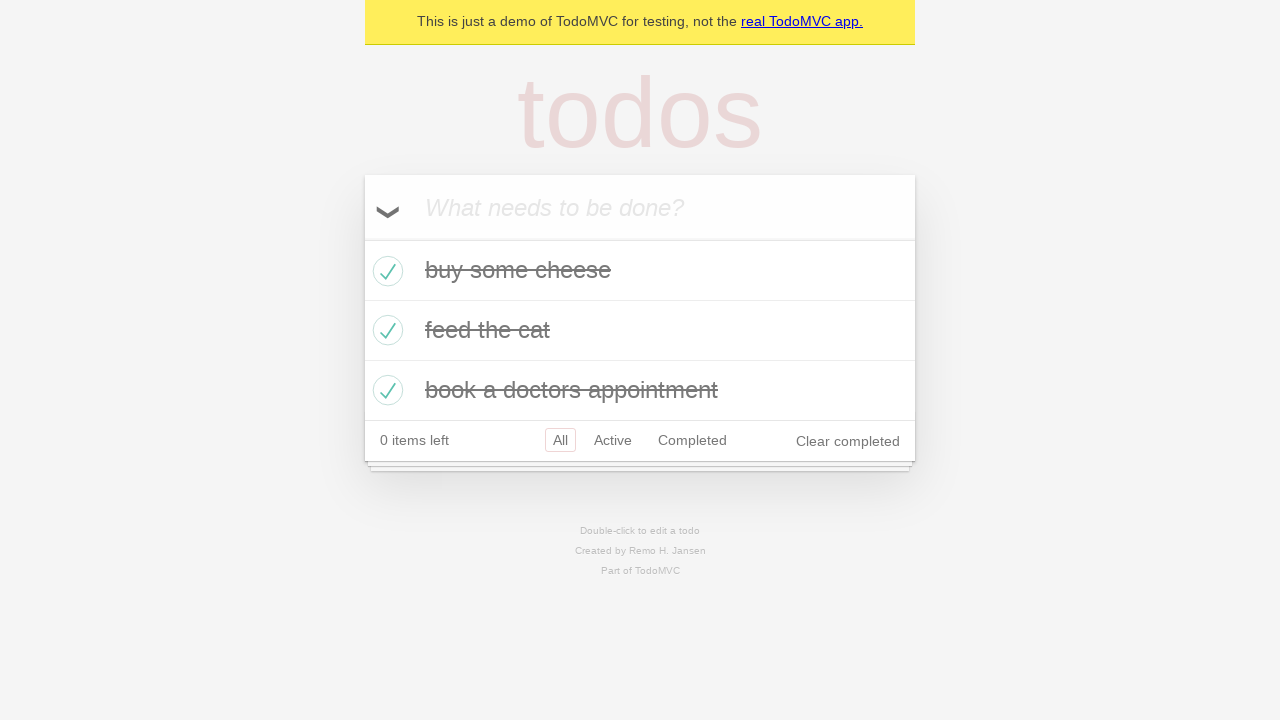

Unchecked first todo item at (385, 271) on [data-testid='todo-item'] >> nth=0 >> internal:role=checkbox
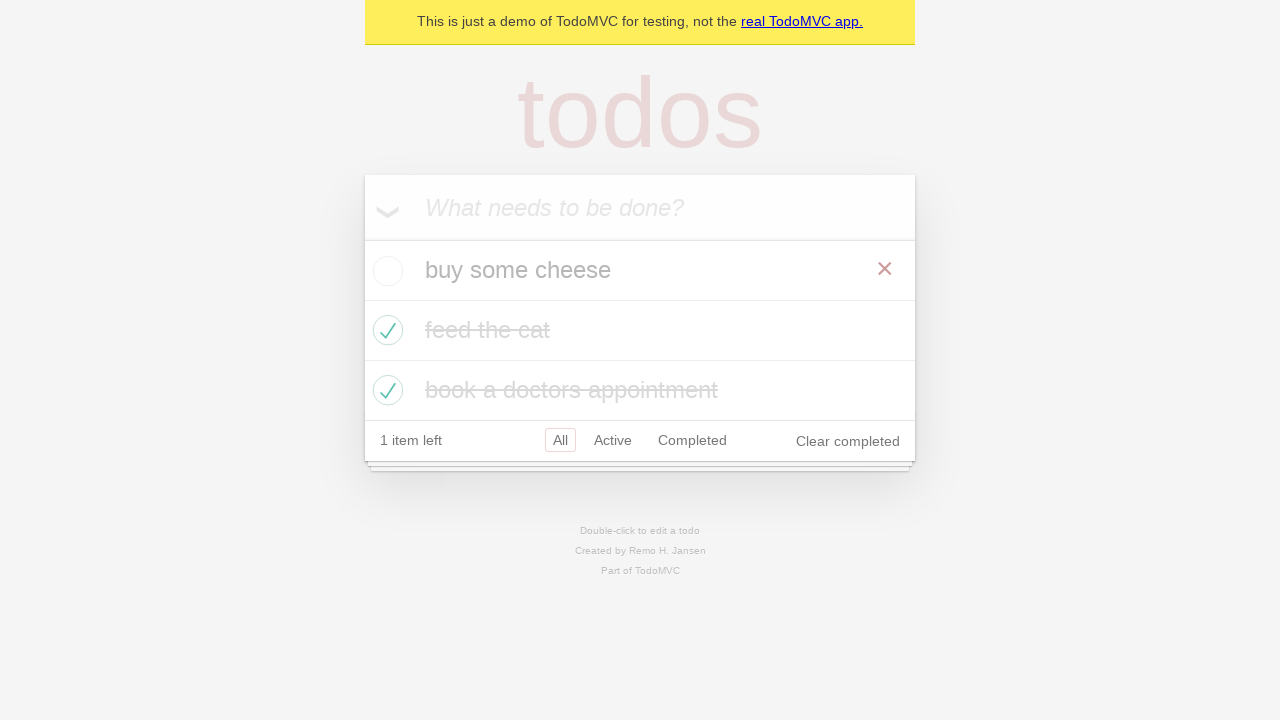

Re-checked first todo item at (385, 271) on [data-testid='todo-item'] >> nth=0 >> internal:role=checkbox
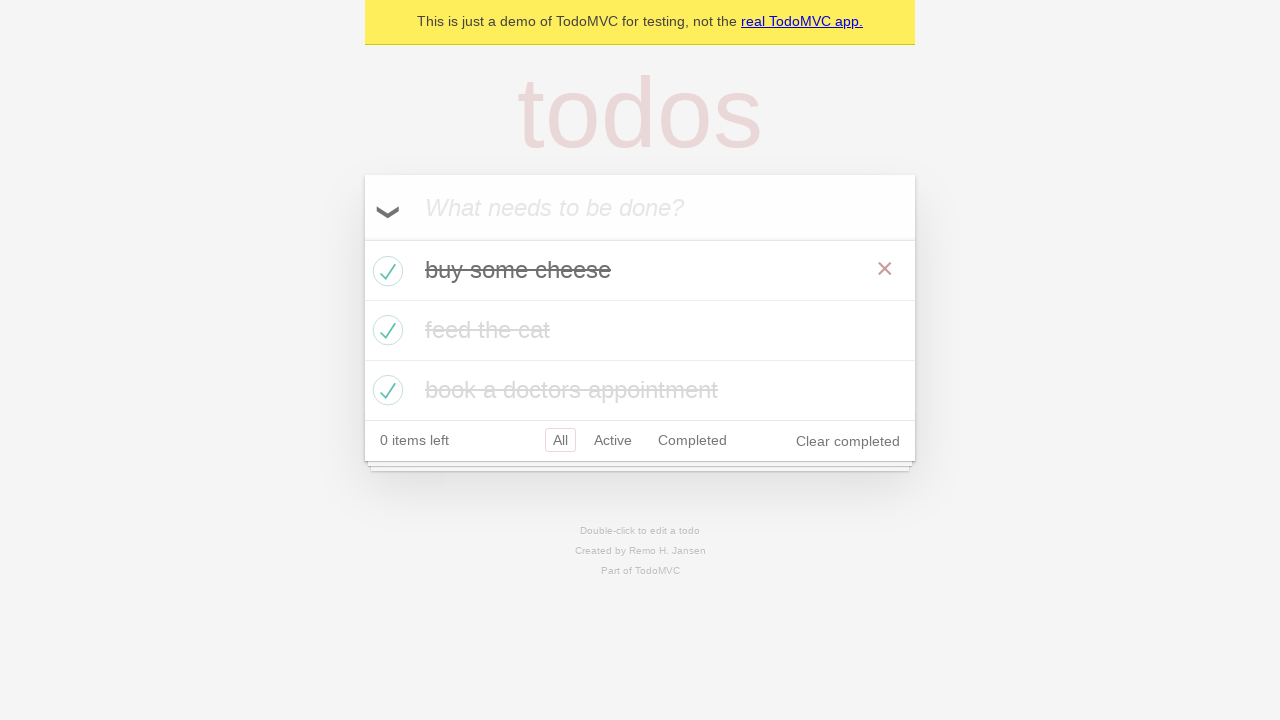

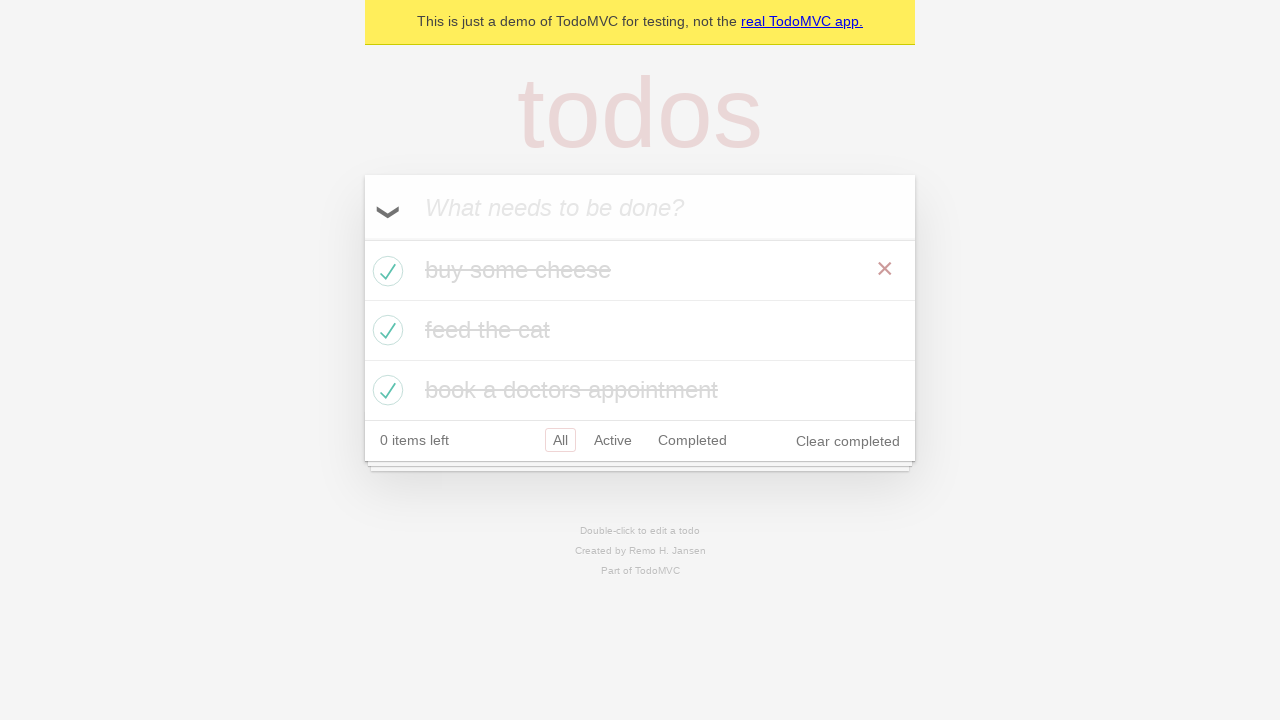